Tests the context menu (right-click) interaction on a navigation element on the AJIO e-commerce website by hovering over and right-clicking on a menu item.

Starting URL: https://ajio.com/

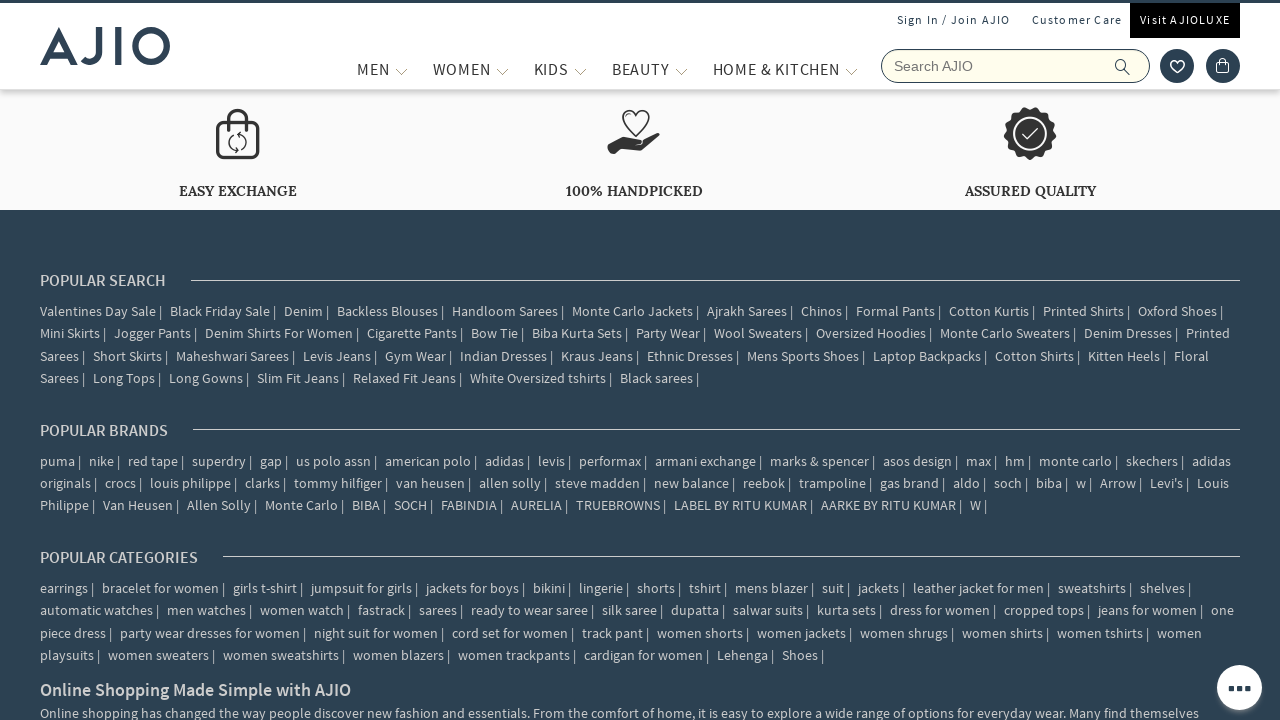

Waited for navigation links to load on AJIO homepage
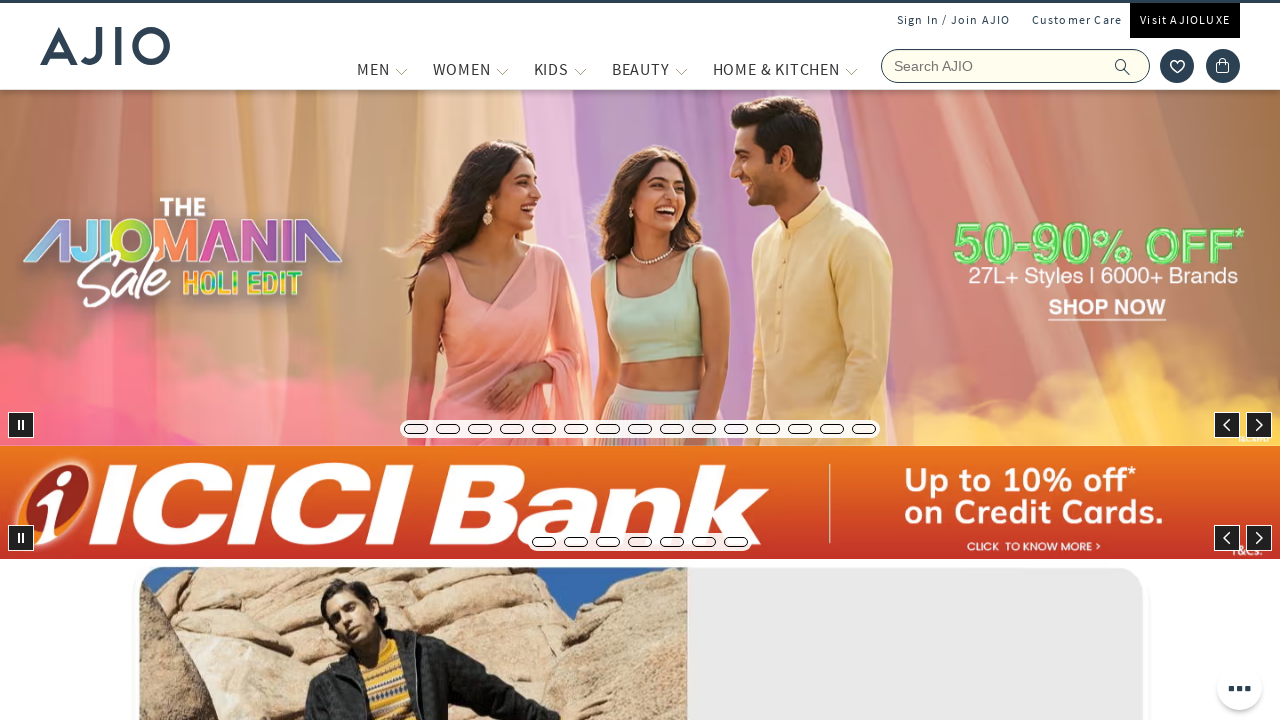

Located the Men navigation menu item
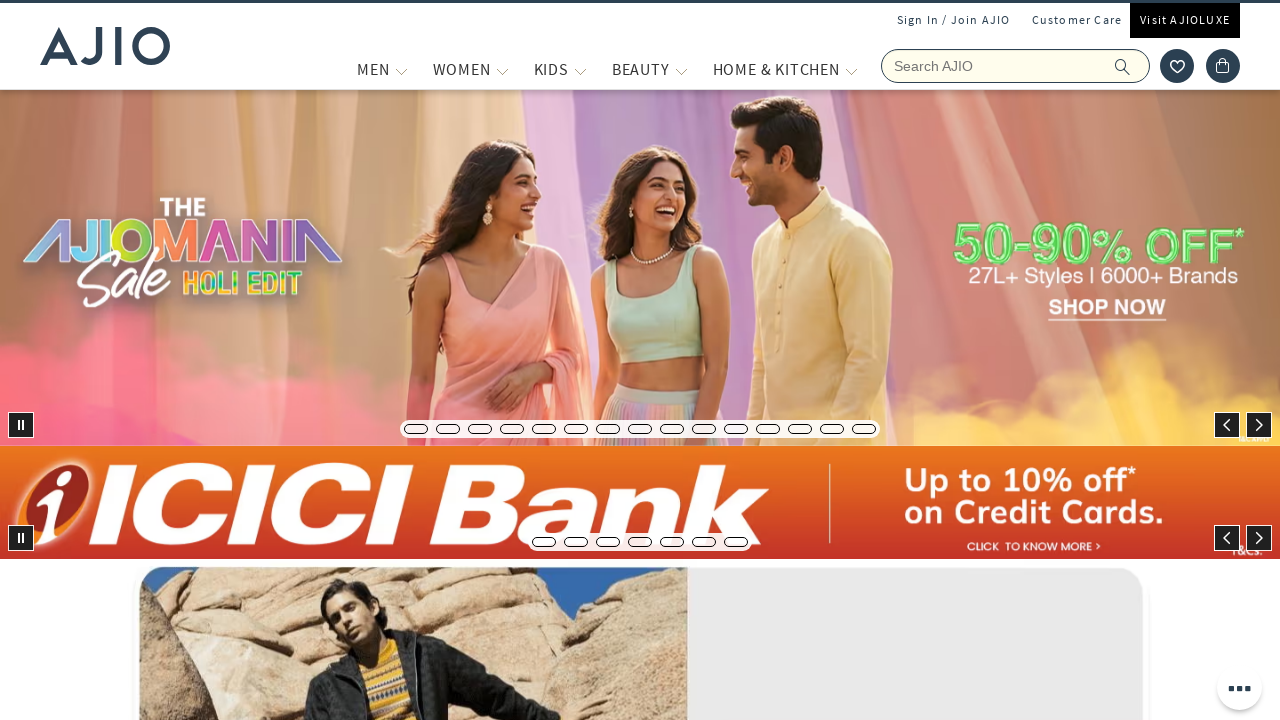

Hovered over the Men navigation element at (373, 69) on a >> internal:has-text="Men"i >> nth=0
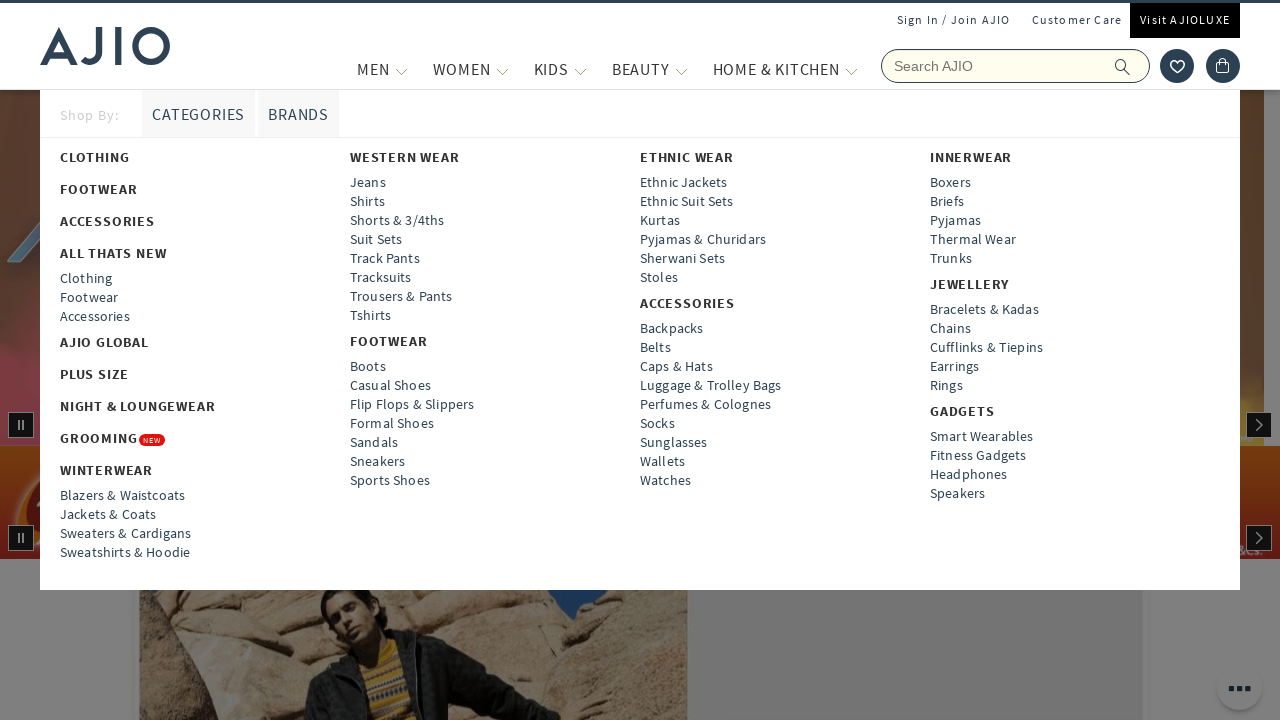

Right-clicked on the Men navigation element to open context menu at (372, 69) on a >> internal:has-text="Men"i >> nth=0
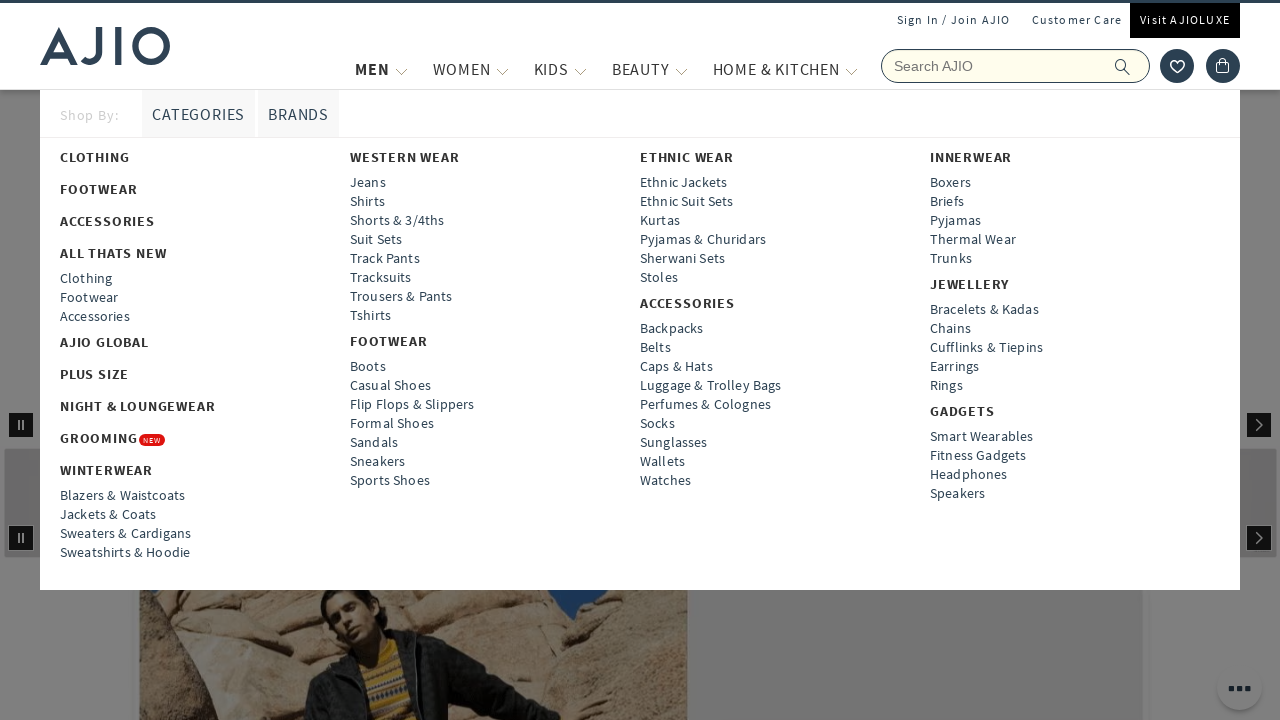

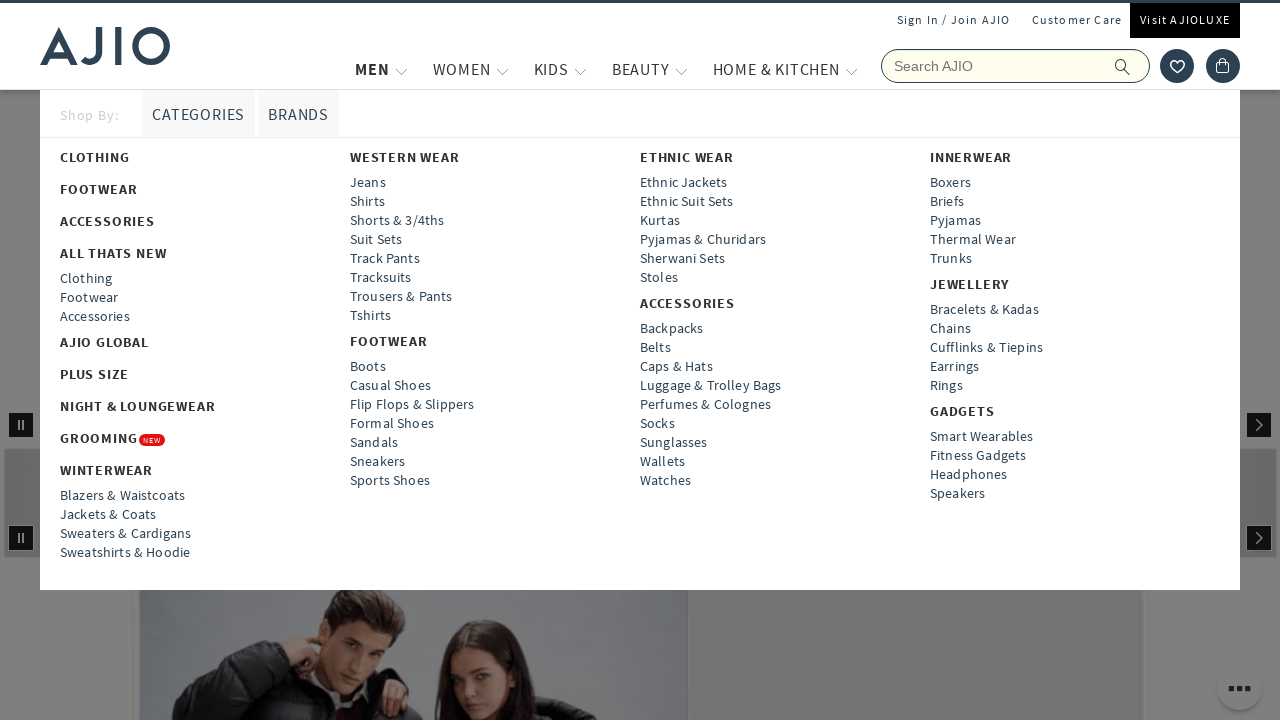